Tests injecting jQuery and jQuery Growl library into a page via JavaScript execution, then displays a notification message using the Growl library.

Starting URL: http://the-internet.herokuapp.com

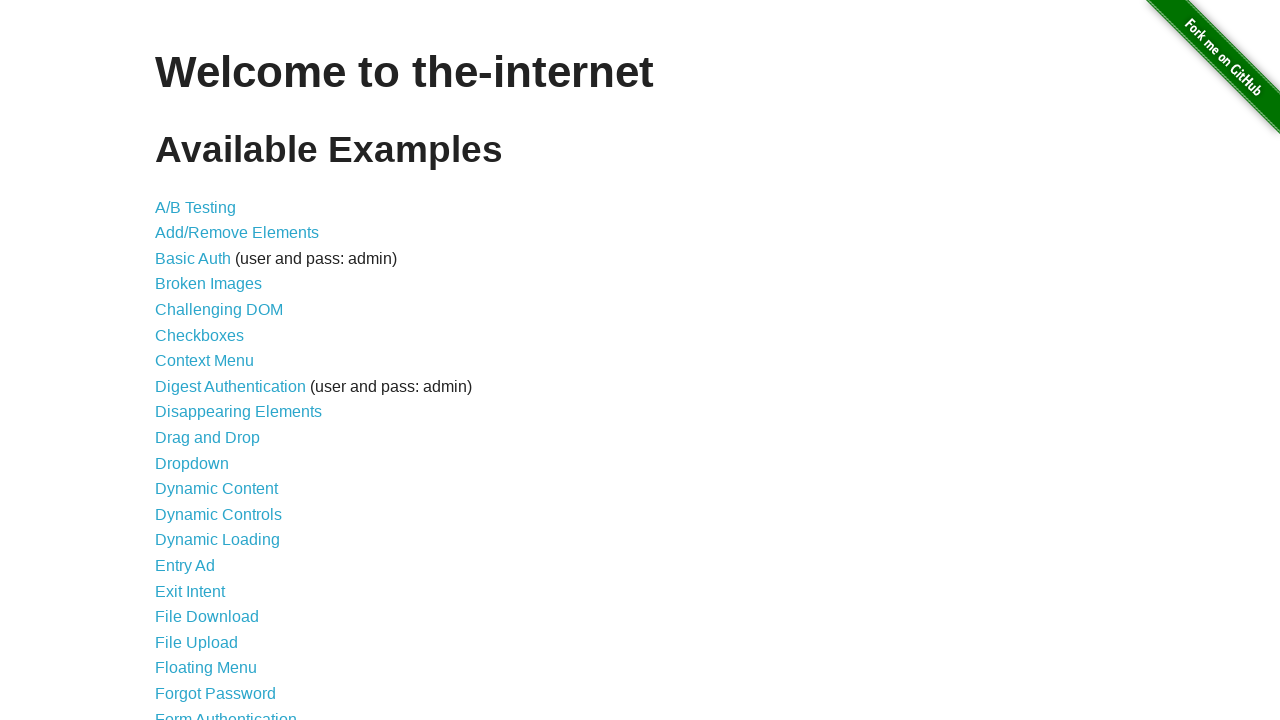

Checked for jQuery and injected it if not present
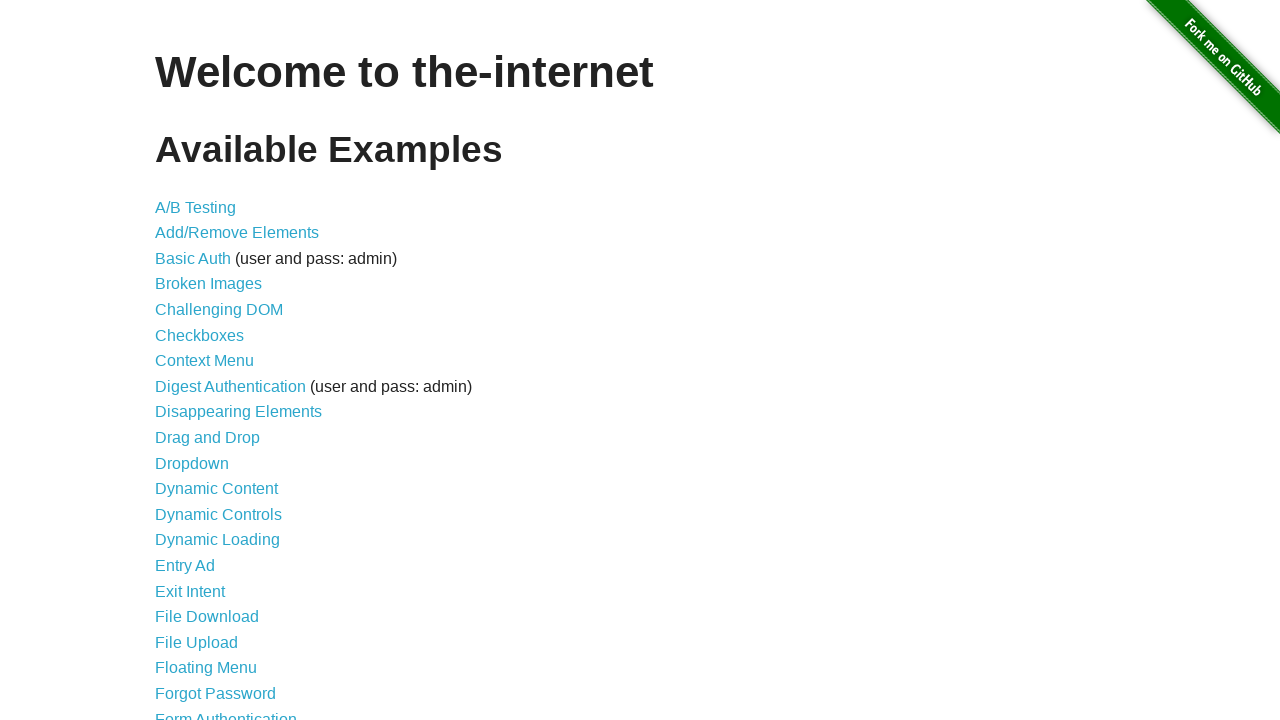

Waited for jQuery library to load
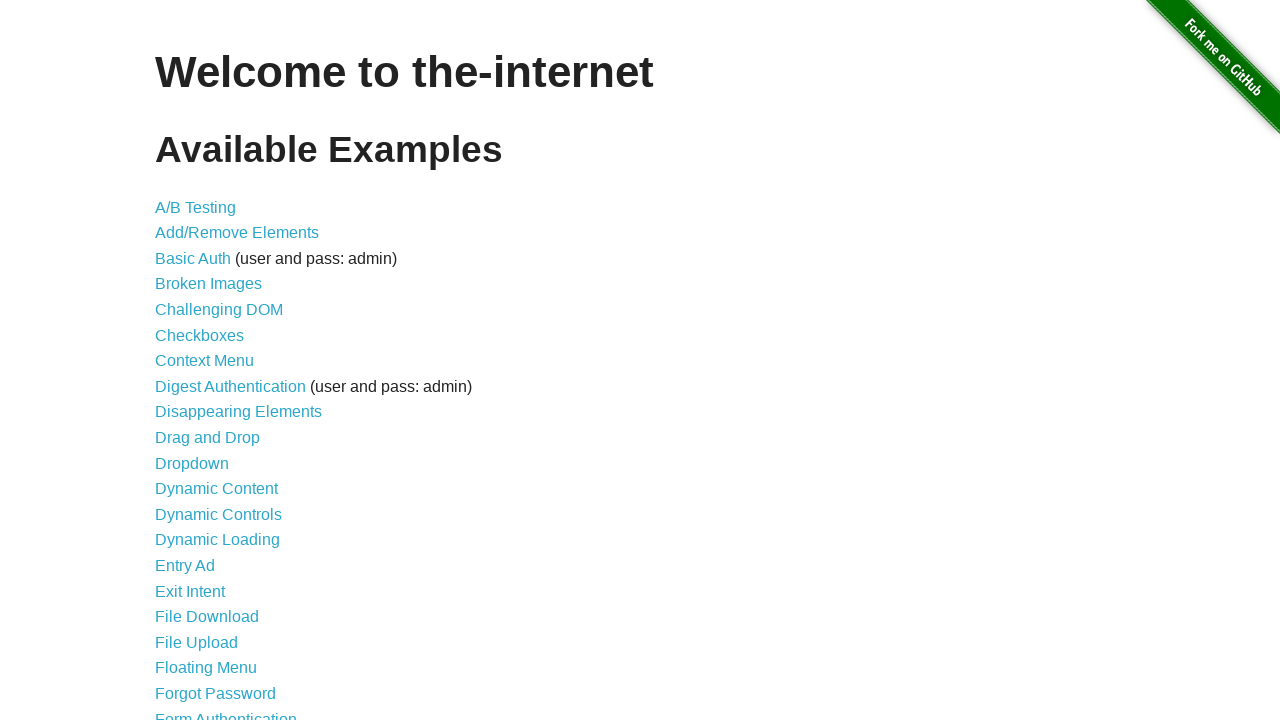

Injected jQuery Growl library script via jQuery
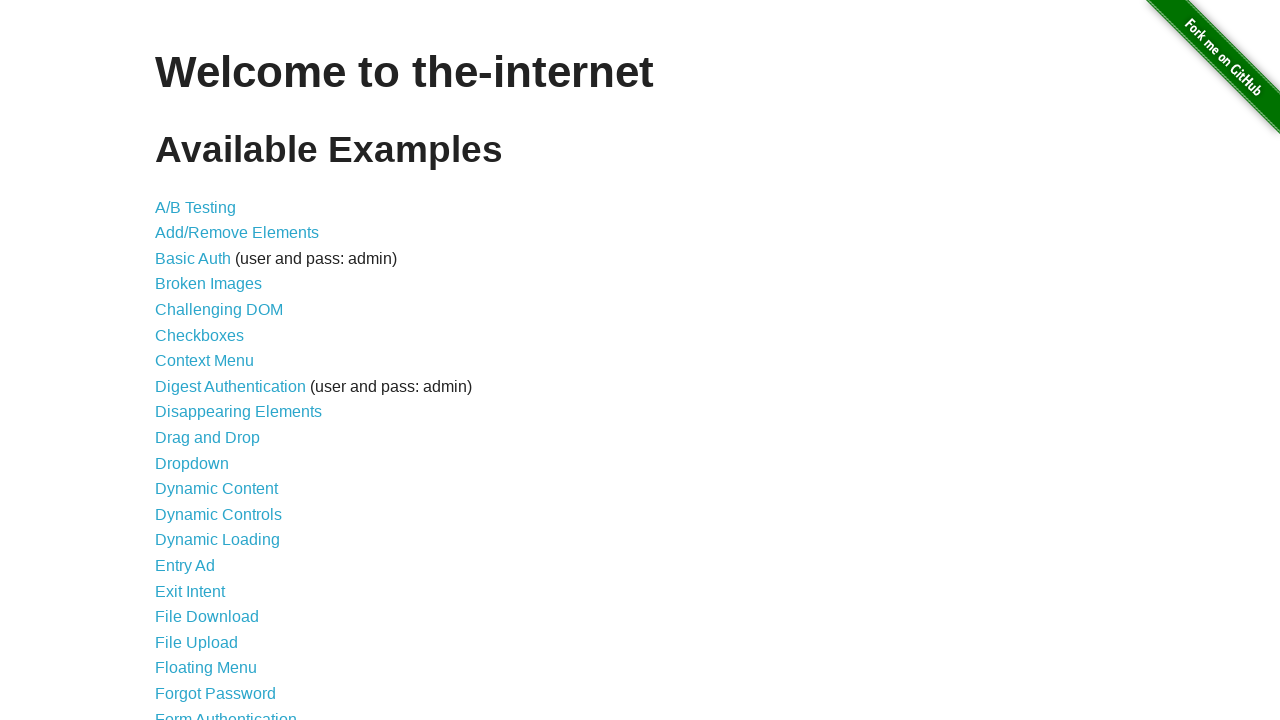

Injected jQuery Growl CSS stylesheet
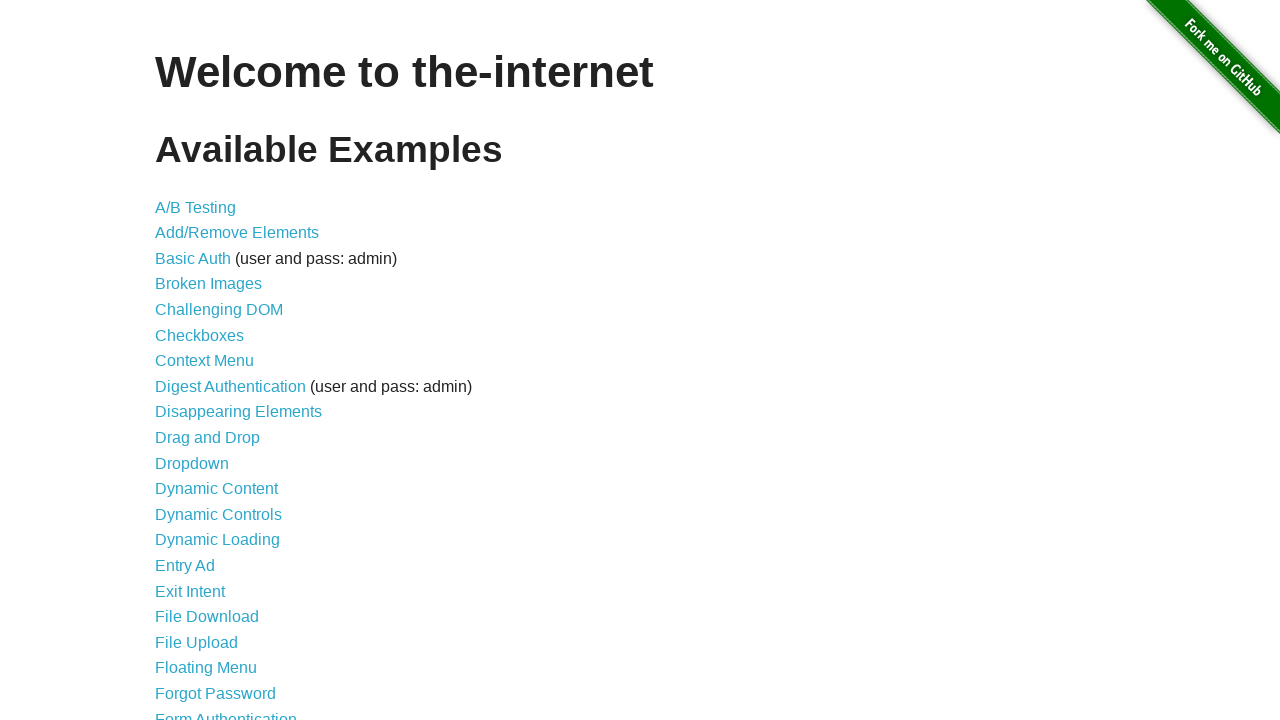

Waited for jQuery Growl function to be available
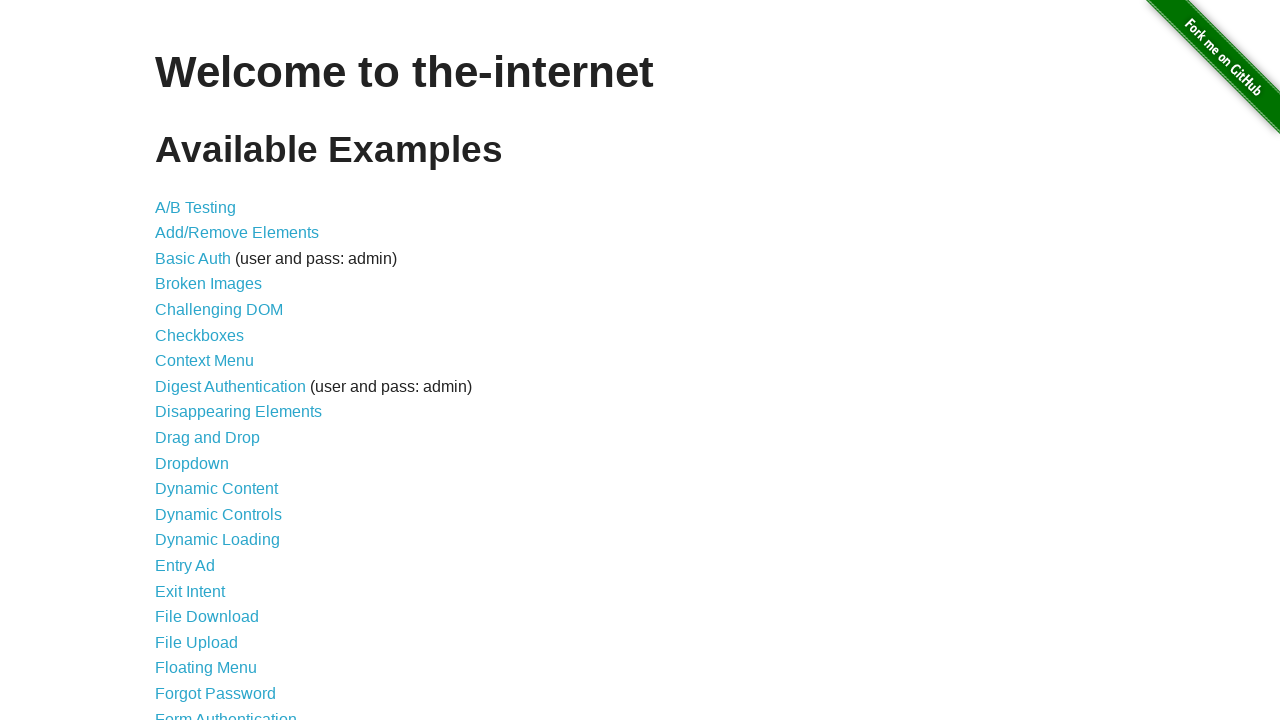

Displayed Growl notification with title 'GET' and message '/'
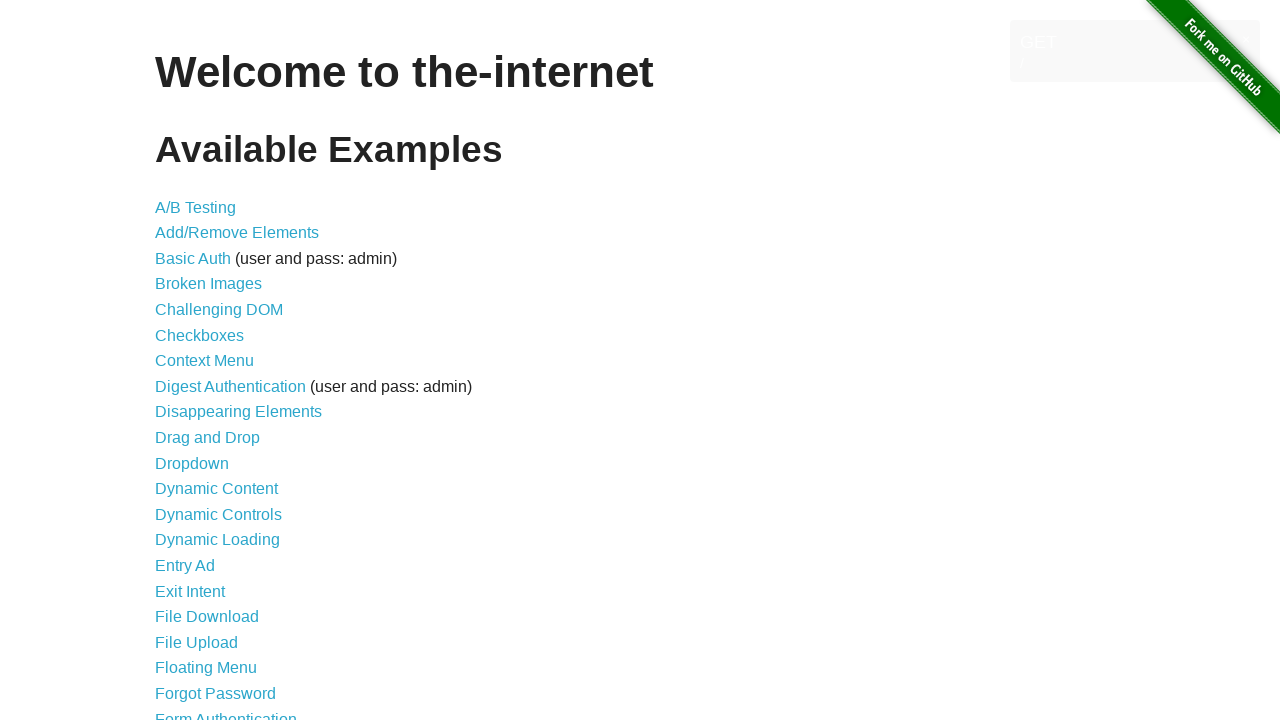

Verified Growl notification message element is visible
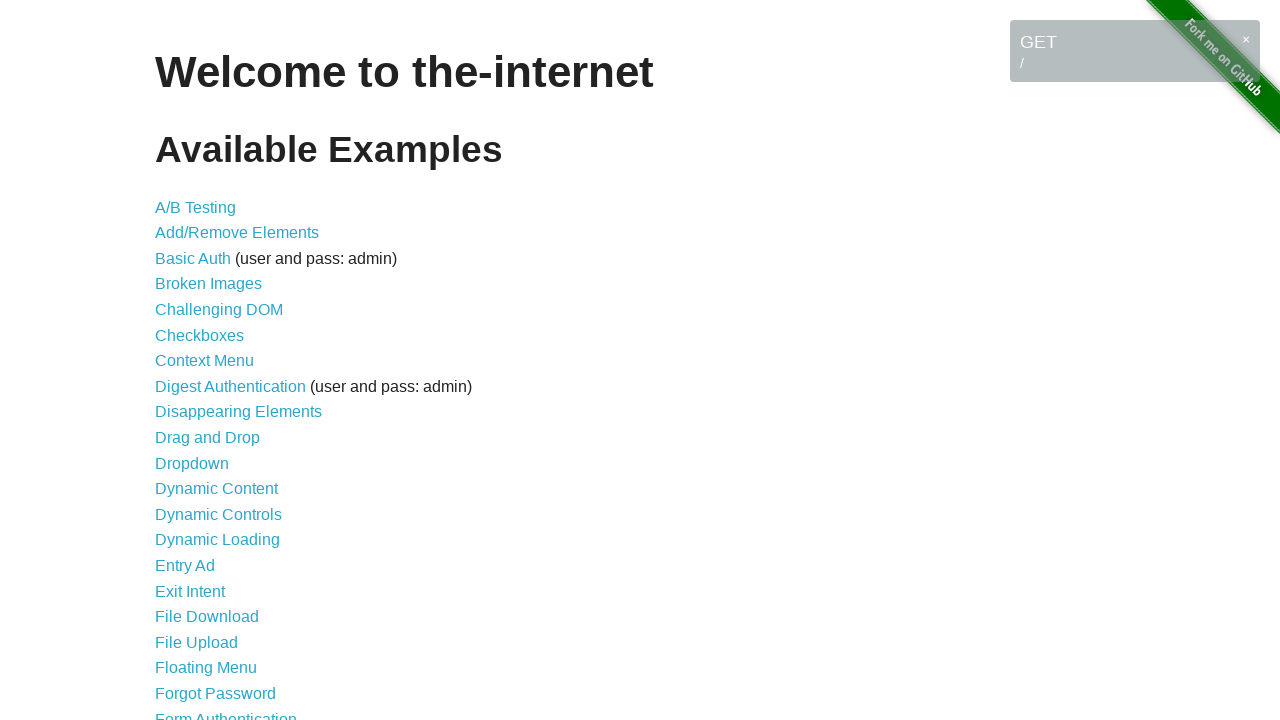

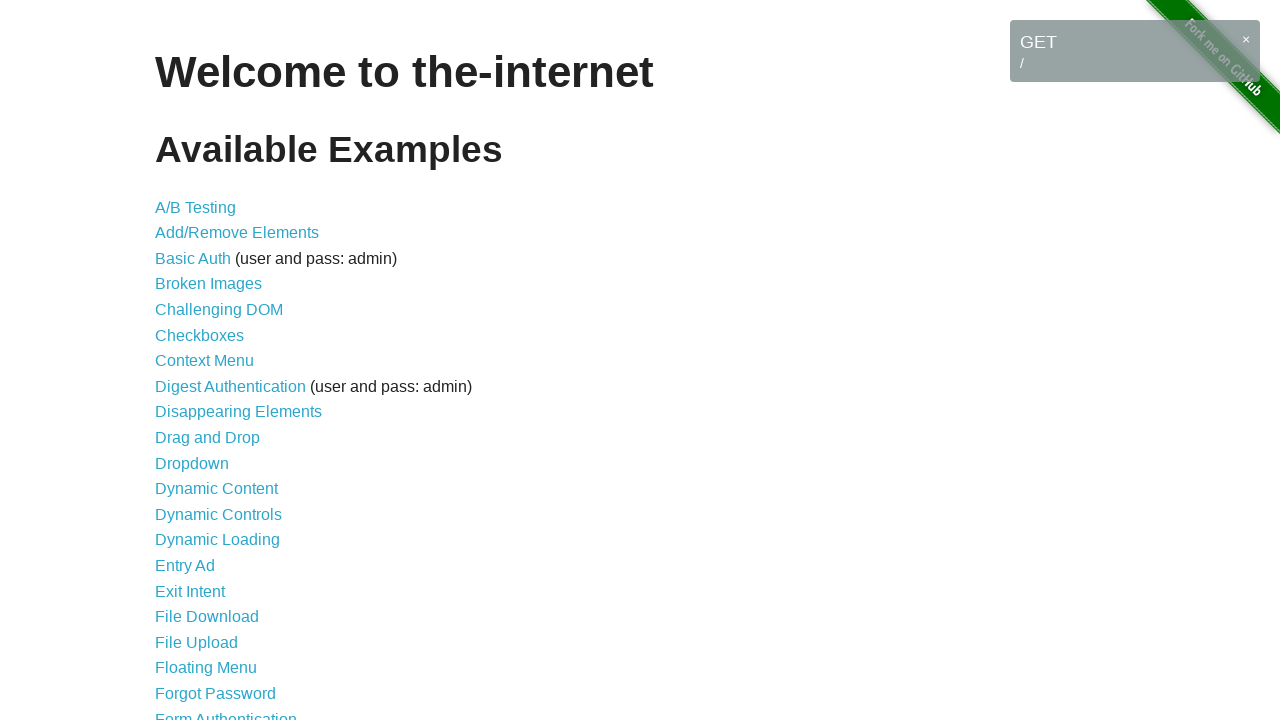